Navigates to York University HR self-service portal and clicks on a link/button with ID "linkser" to access services.

Starting URL: https://hrselfserve.info.yorku.ca/

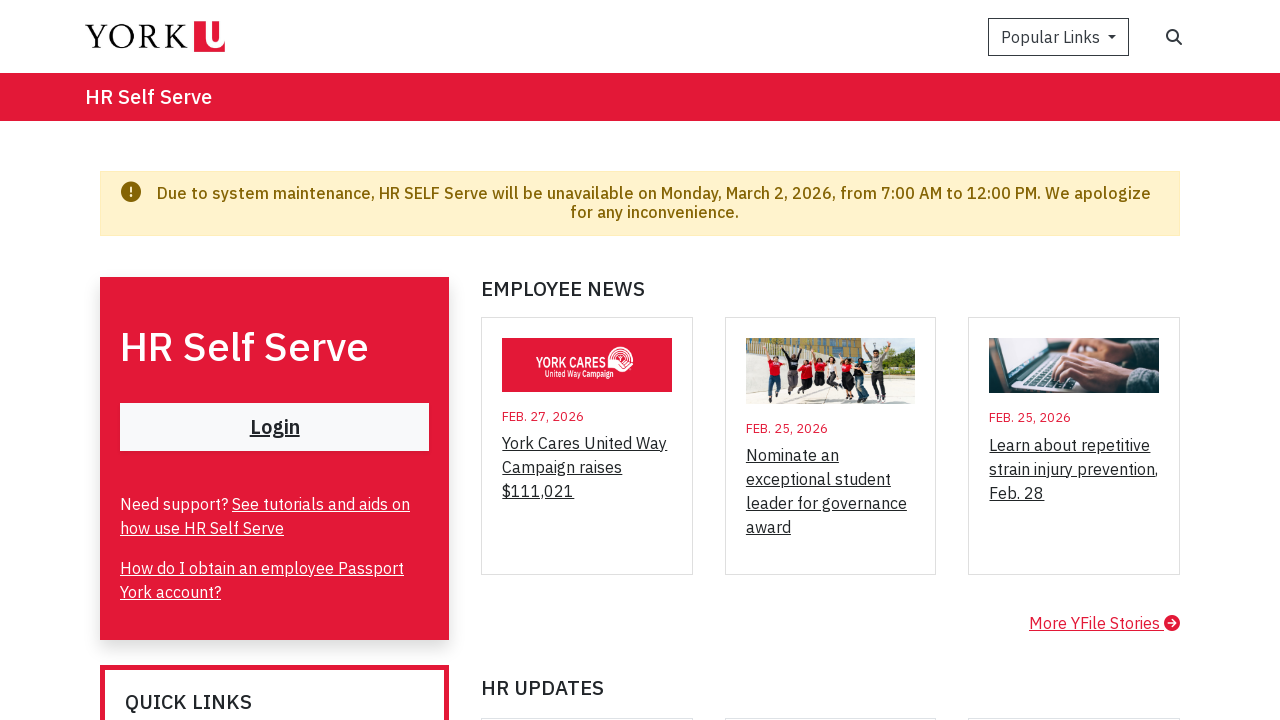

Waited for services link button (ID: linkser) to become visible
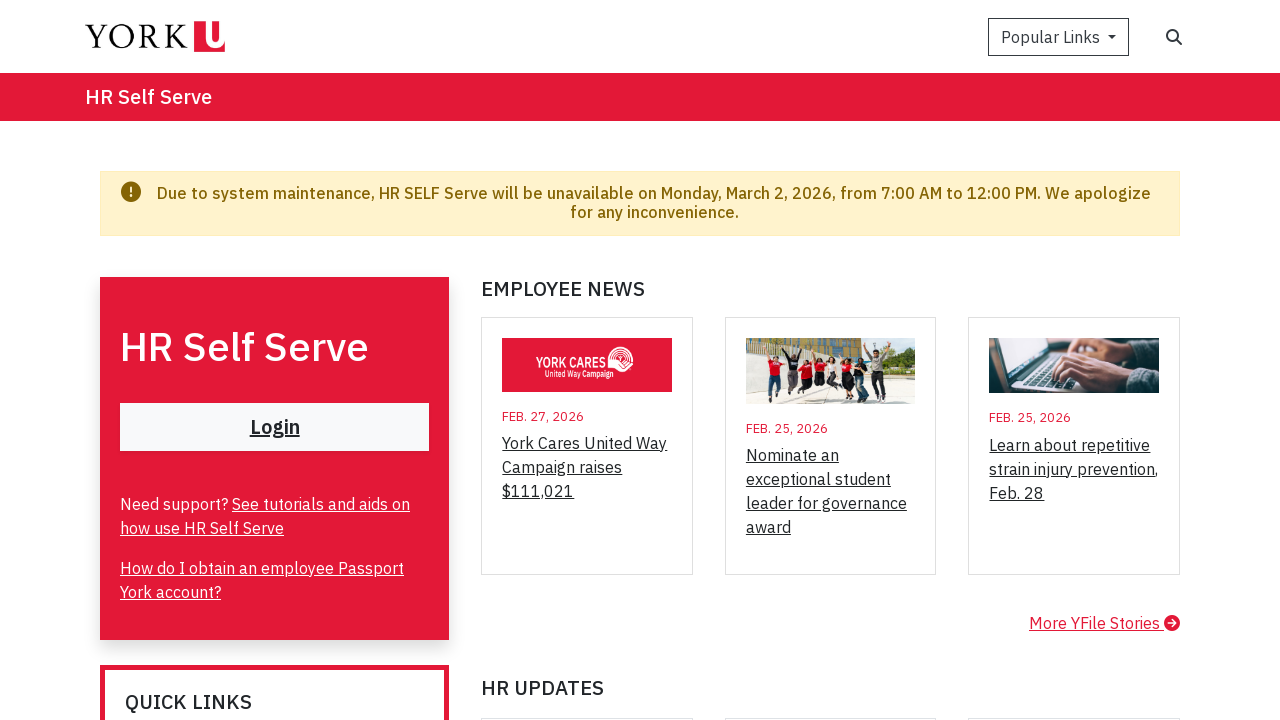

Clicked on services link button to access HR self-service portal services at (275, 427) on #linkser
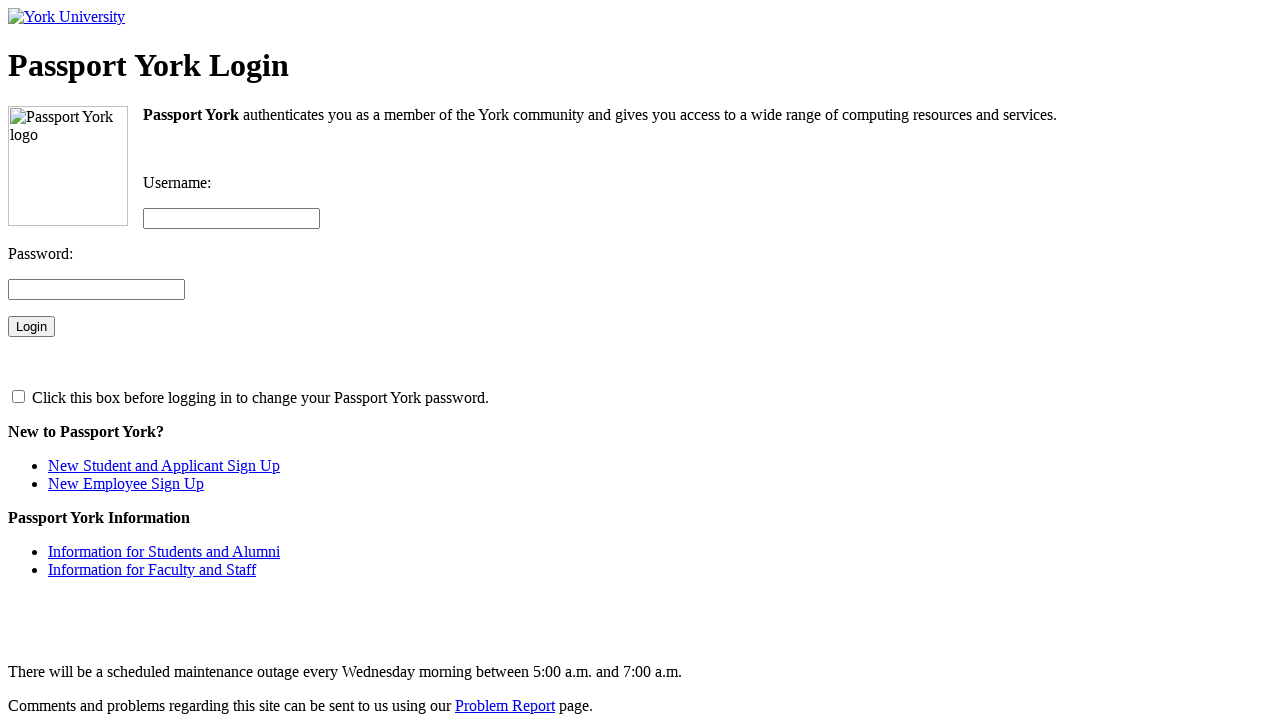

Waited for page to load and network requests to complete
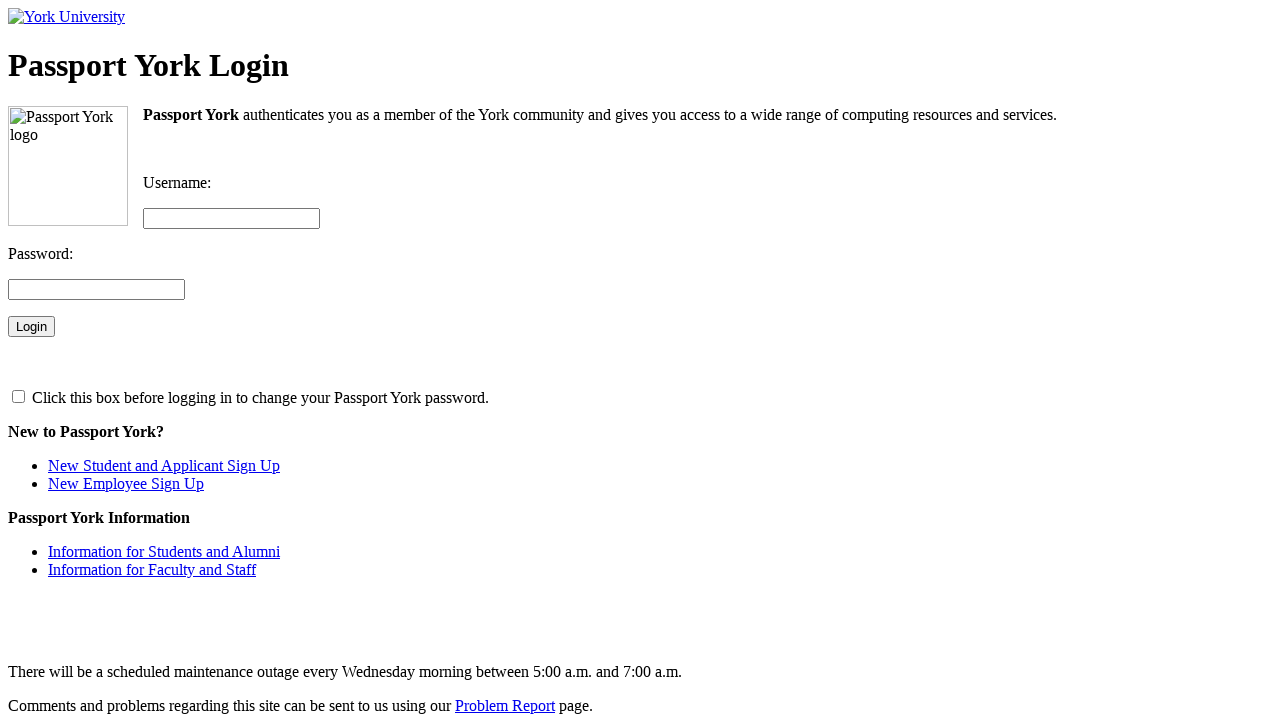

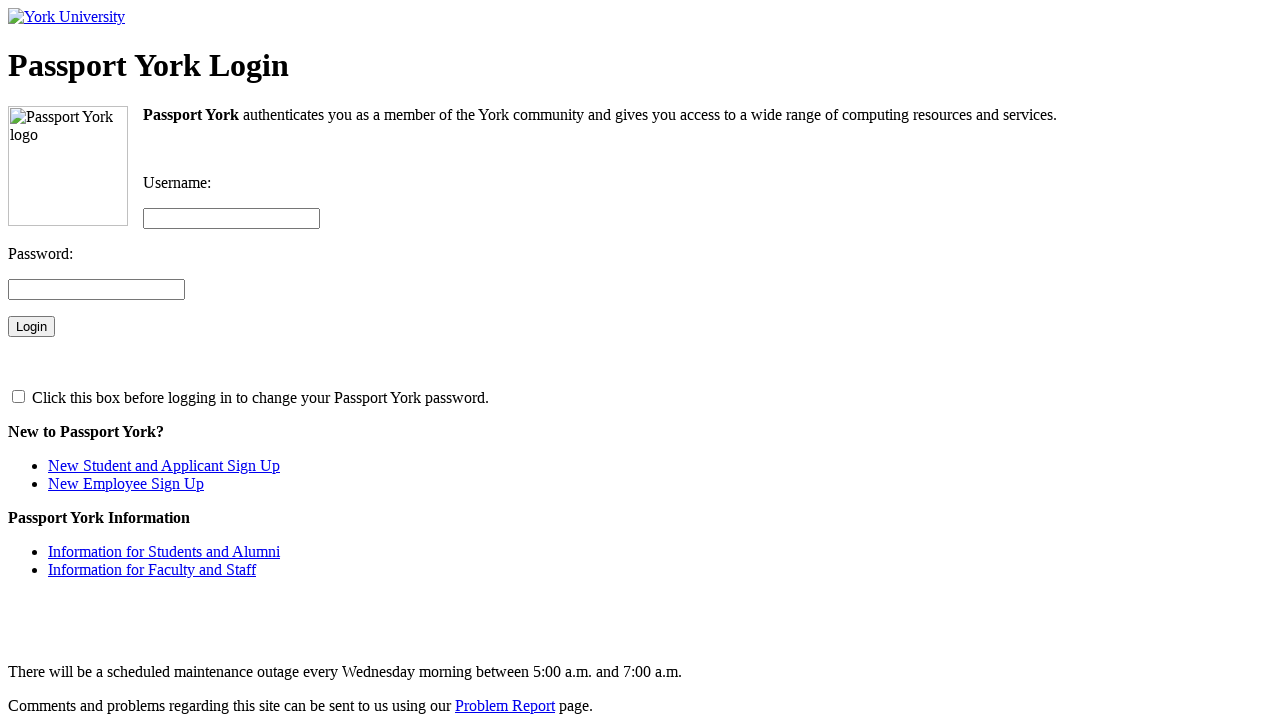